Tests that filling valid email and password and clicking login produces no error messages

Starting URL: https://semantic-ui.com/examples/login.html

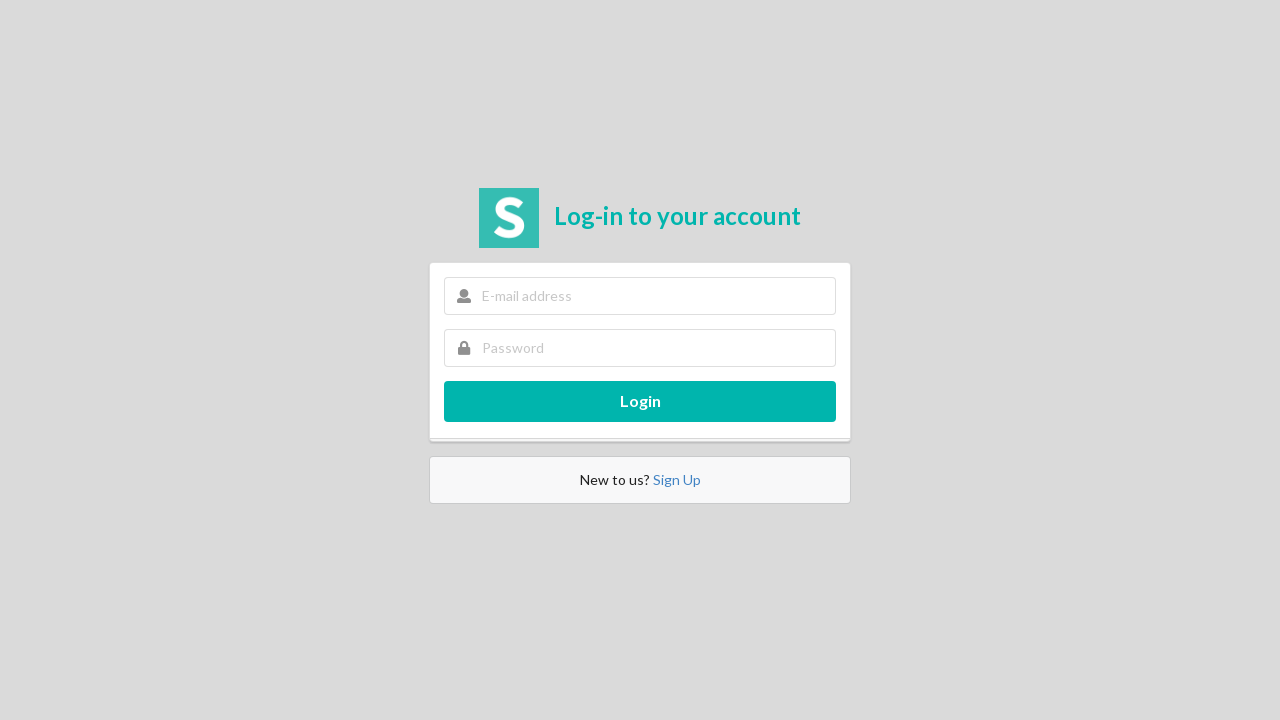

Filled email field with 'testuser@example.com' on input[name='email']
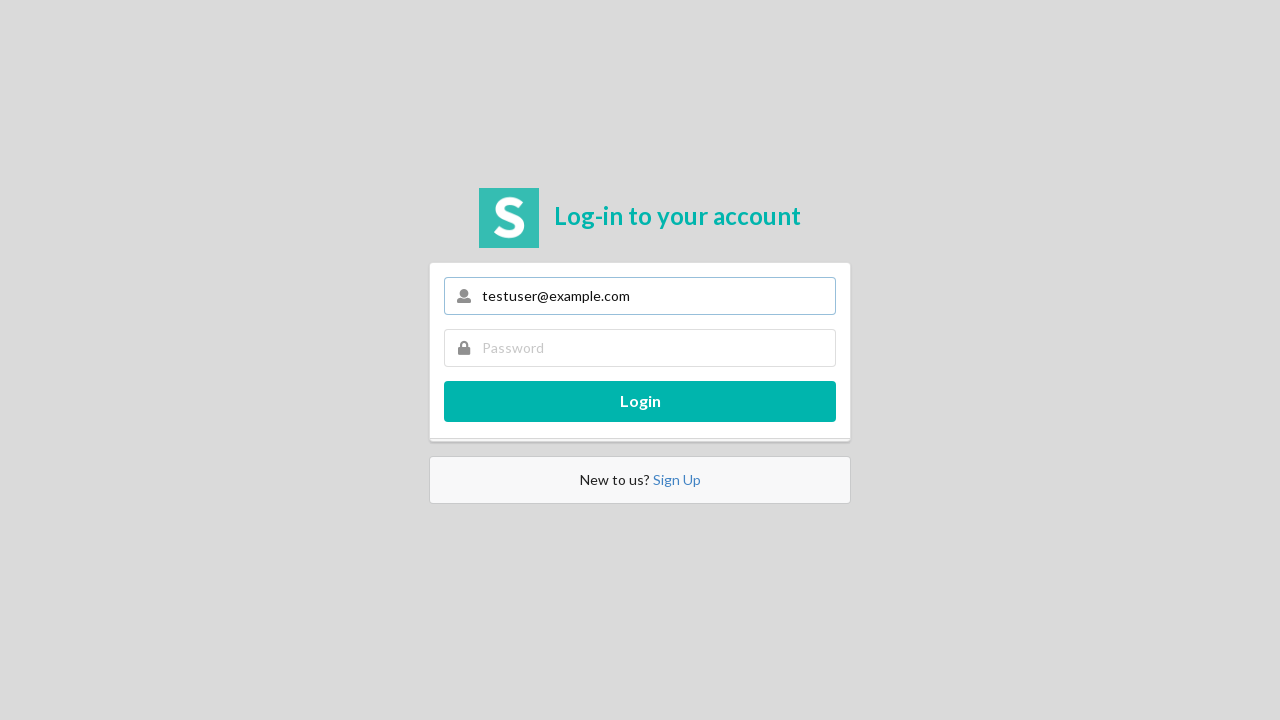

Filled password field with 'ValidPass123!' on input[name='password']
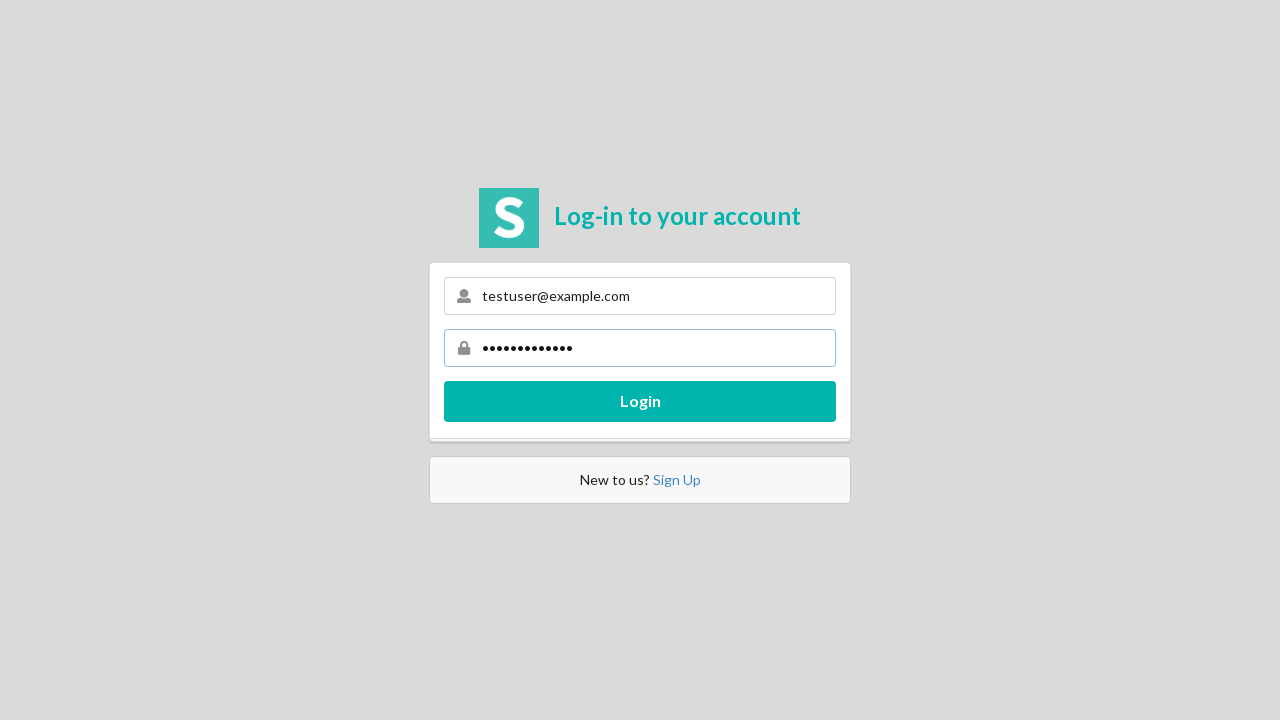

Clicked login button at (640, 401) on .submit
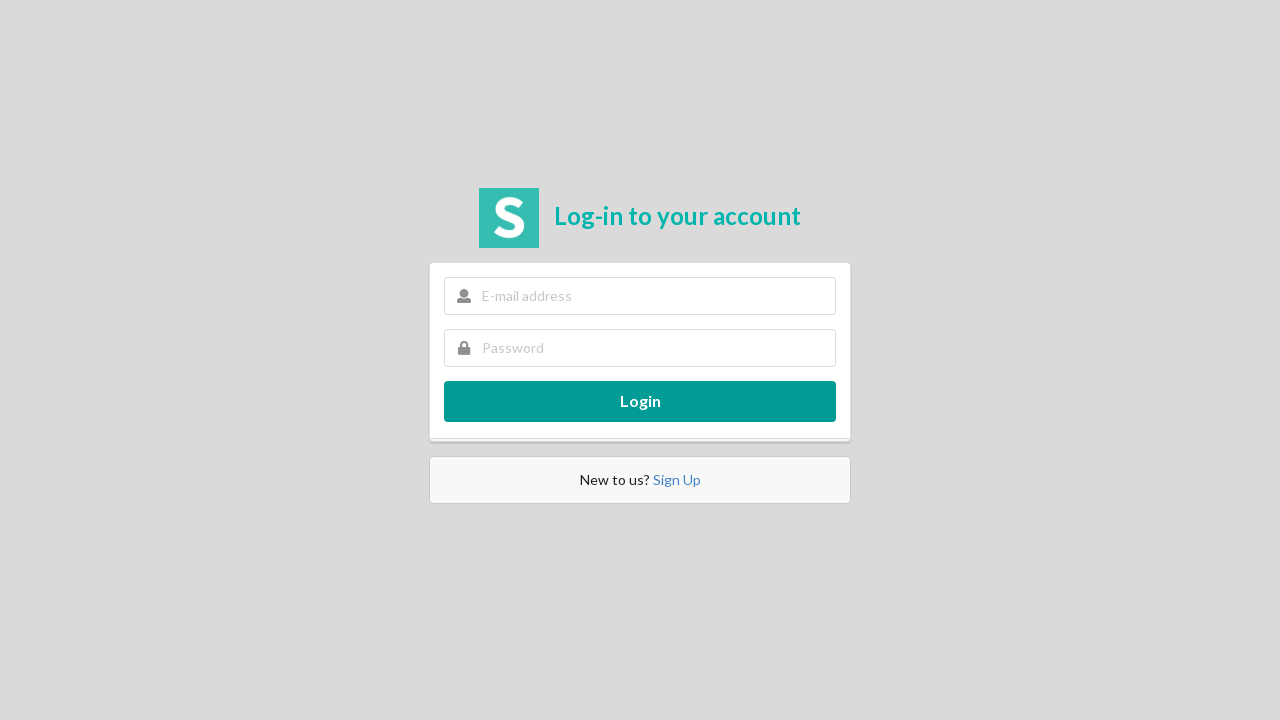

Waited 500ms for any error messages to appear
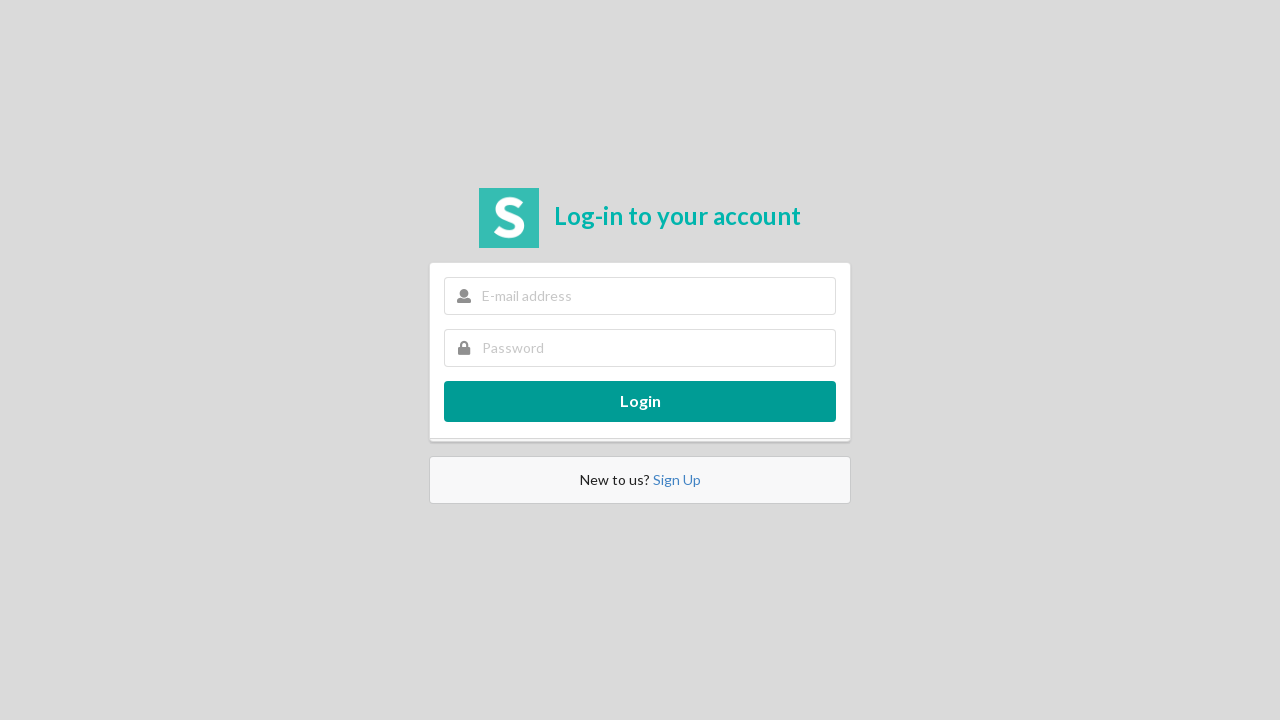

Verified no error messages are displayed
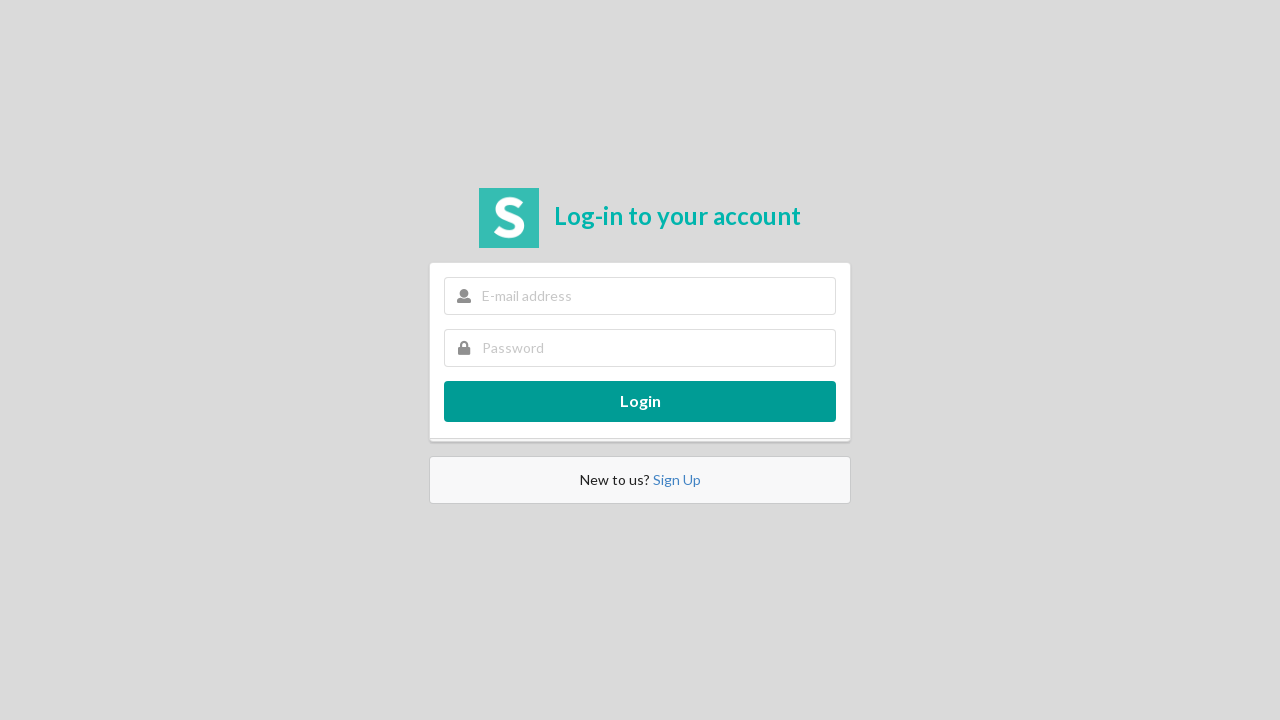

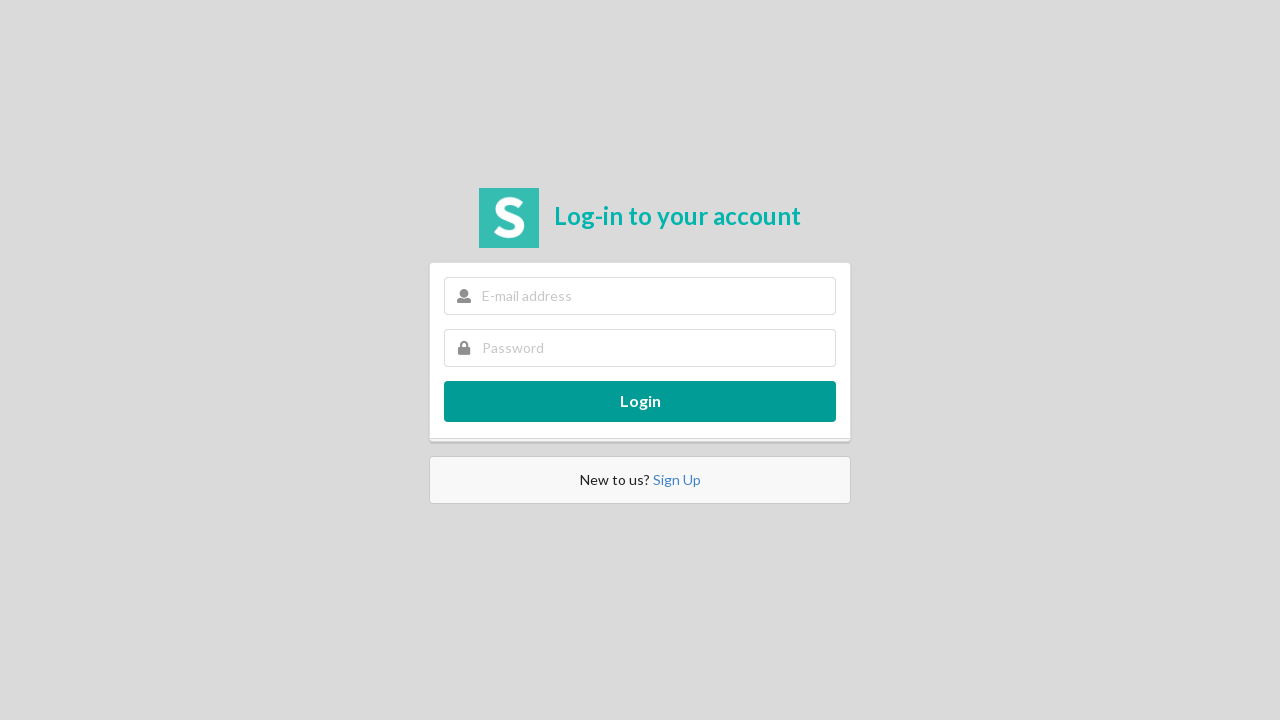